Navigates to the homepage and clicks on Add/Remove Elements link, then verifies the page header is present

Starting URL: https://the-internet.herokuapp.com/

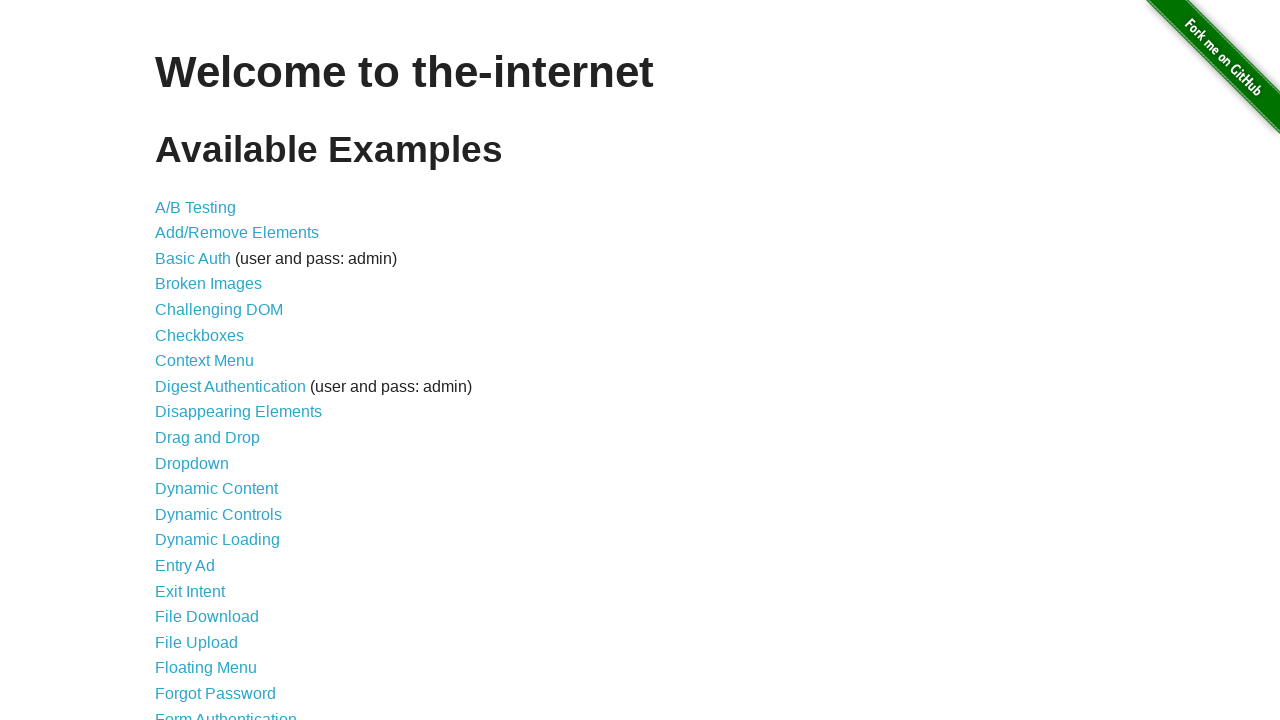

Navigated to homepage
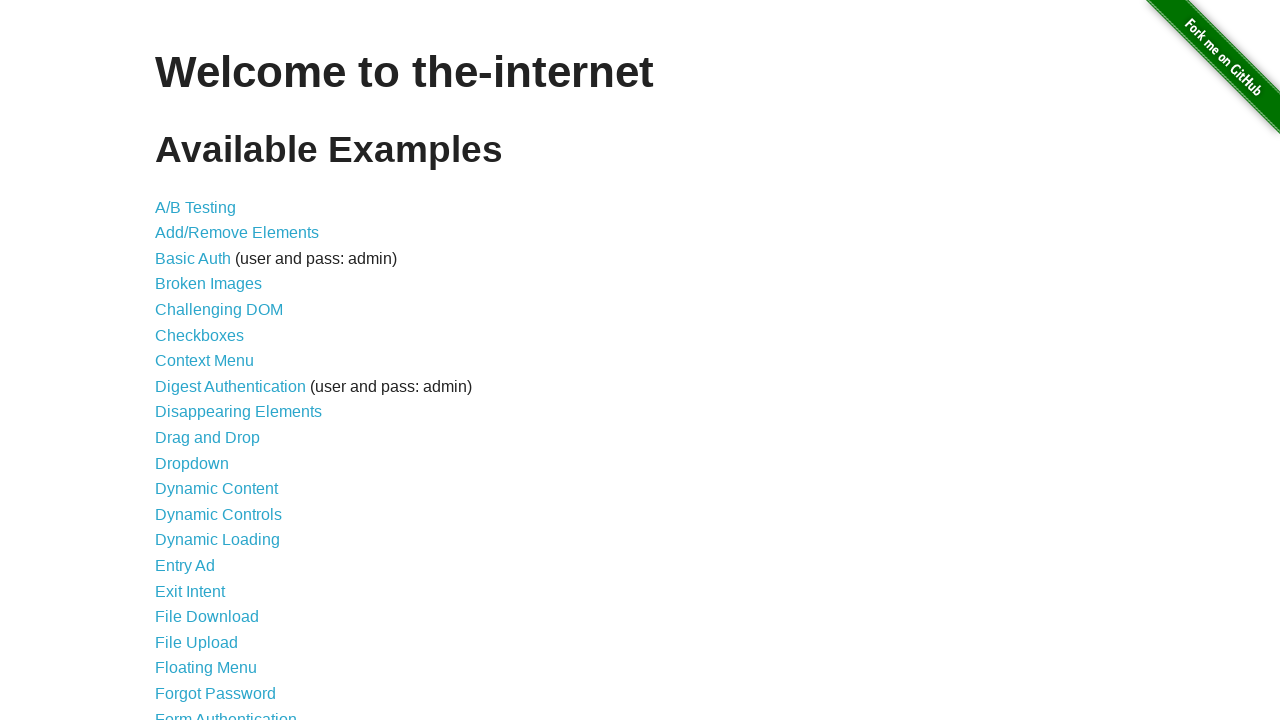

Clicked on Add/Remove Elements link at (237, 233) on a[href='/add_remove_elements/']
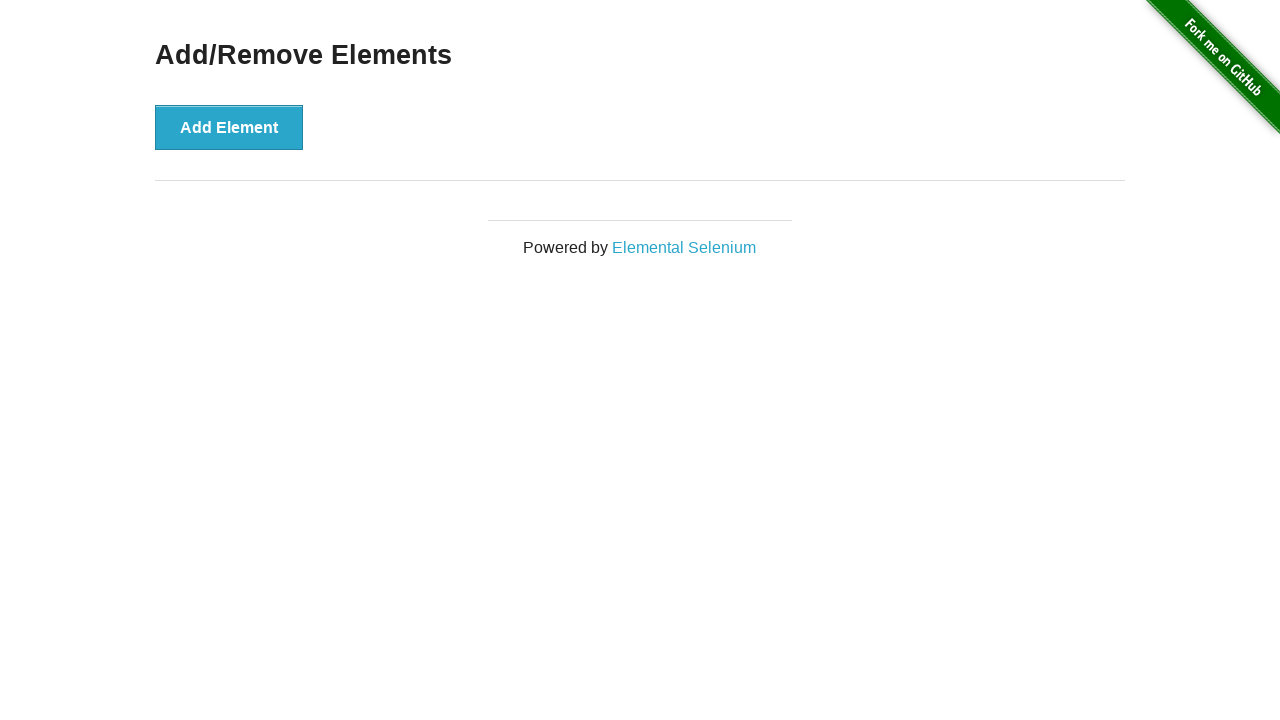

Verified page header (h3) is present
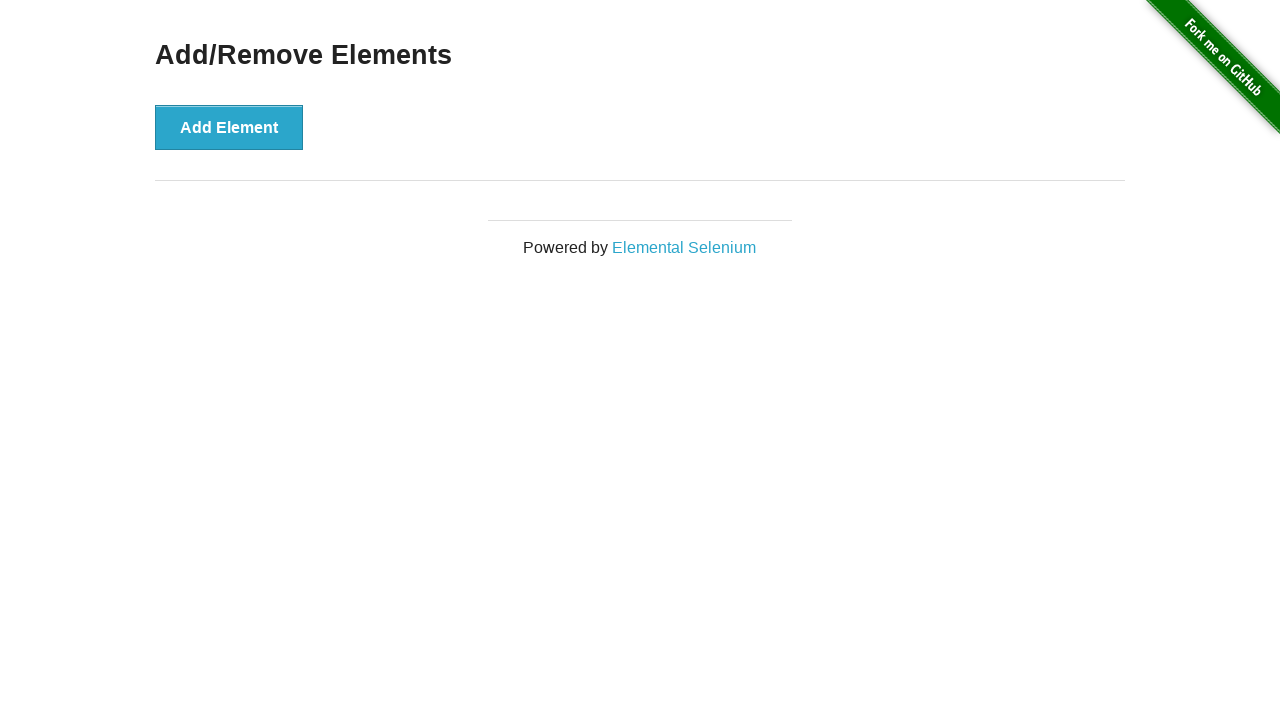

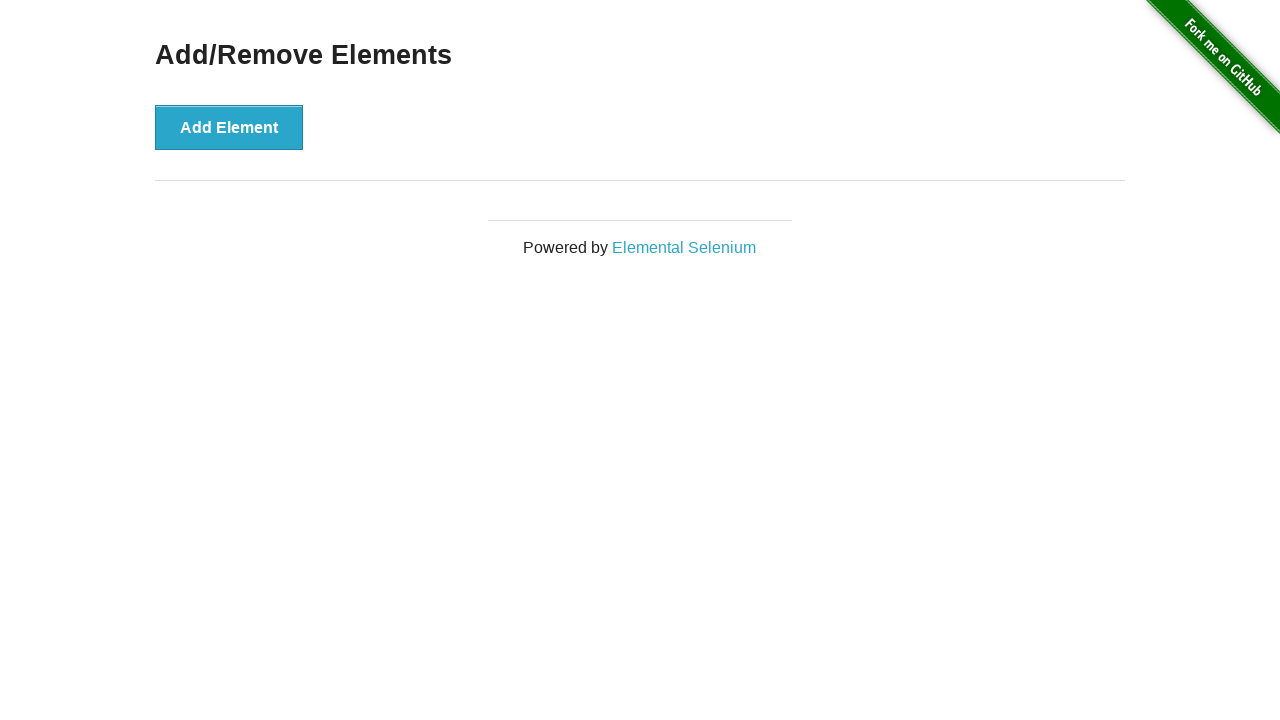